Tests various button interaction scenarios including clicking buttons, checking disabled states, verifying positions and properties, and counting elements on a button testing page

Starting URL: https://www.leafground.com/button.xhtml

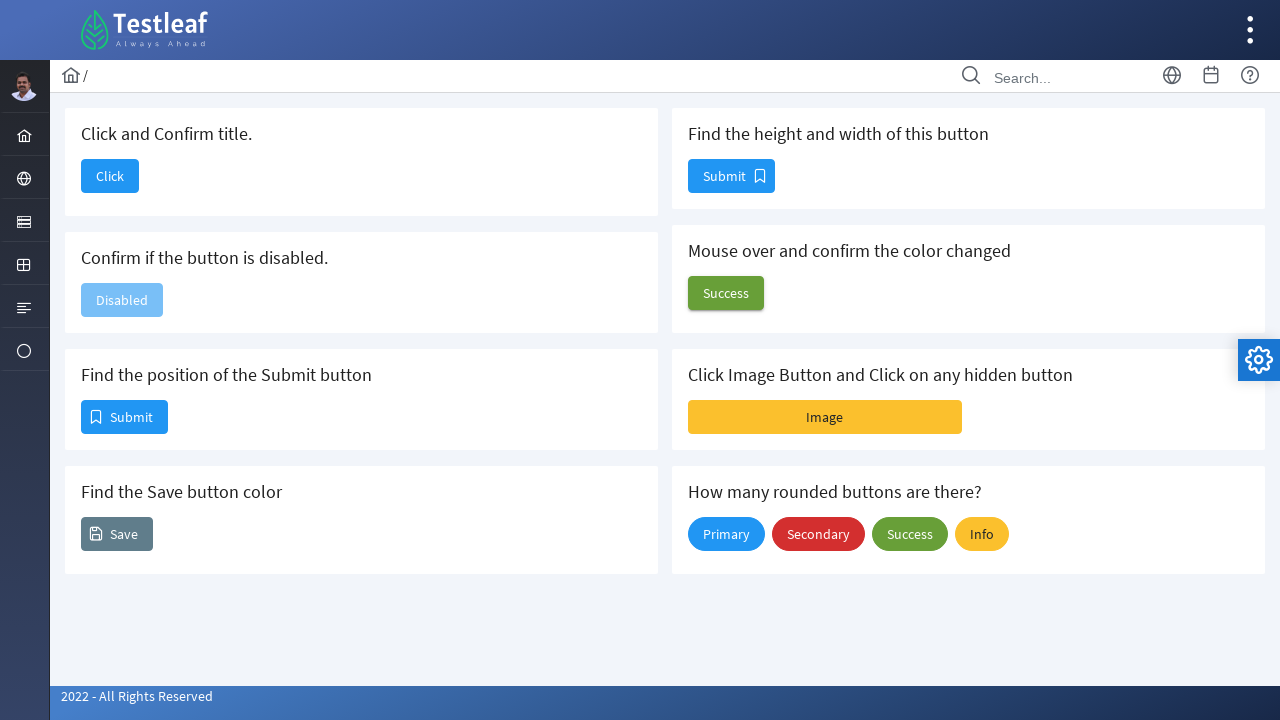

Clicked the first button to navigate to Dashboard at (110, 176) on xpath=//span[text()='Click']
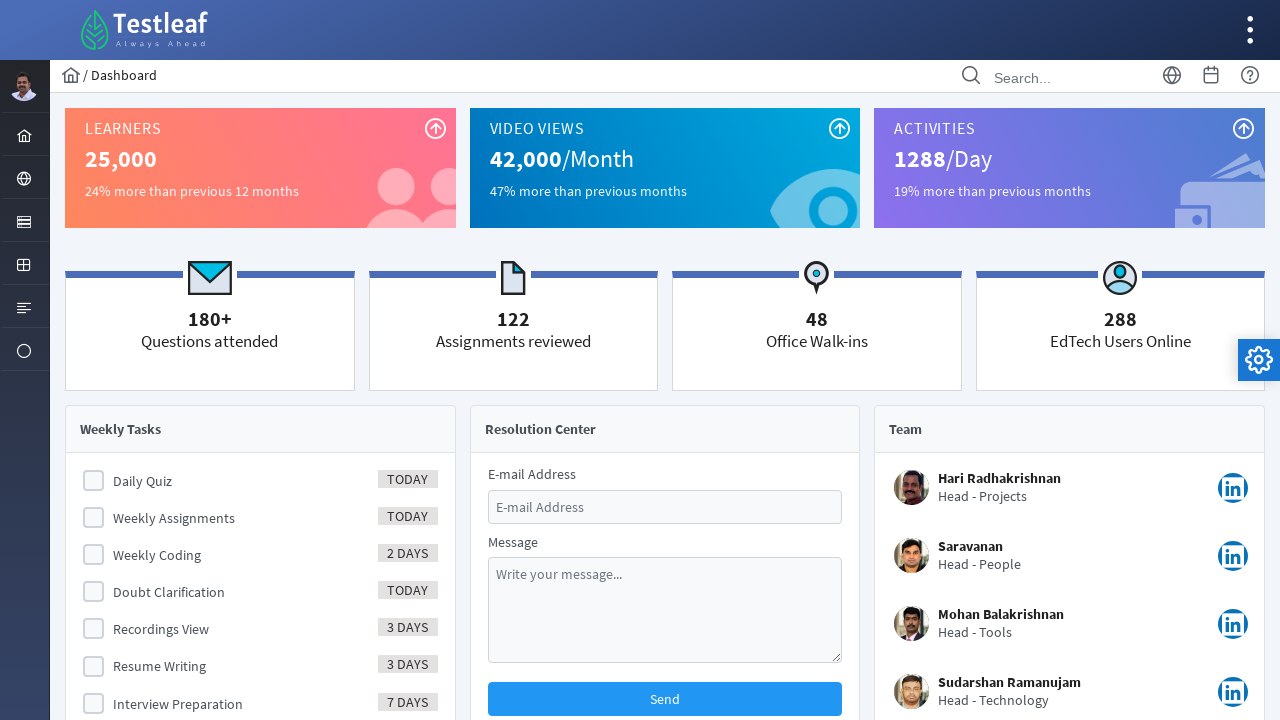

Navigation completed and page loaded
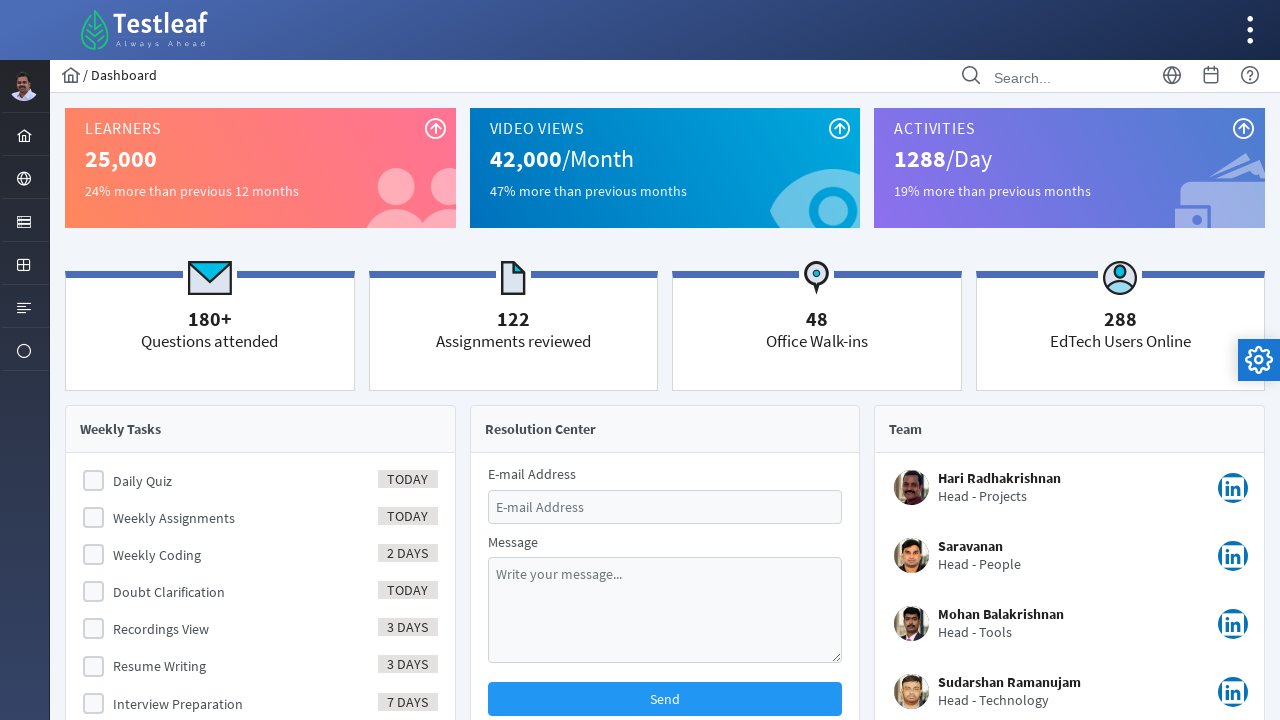

Navigated back to the button page
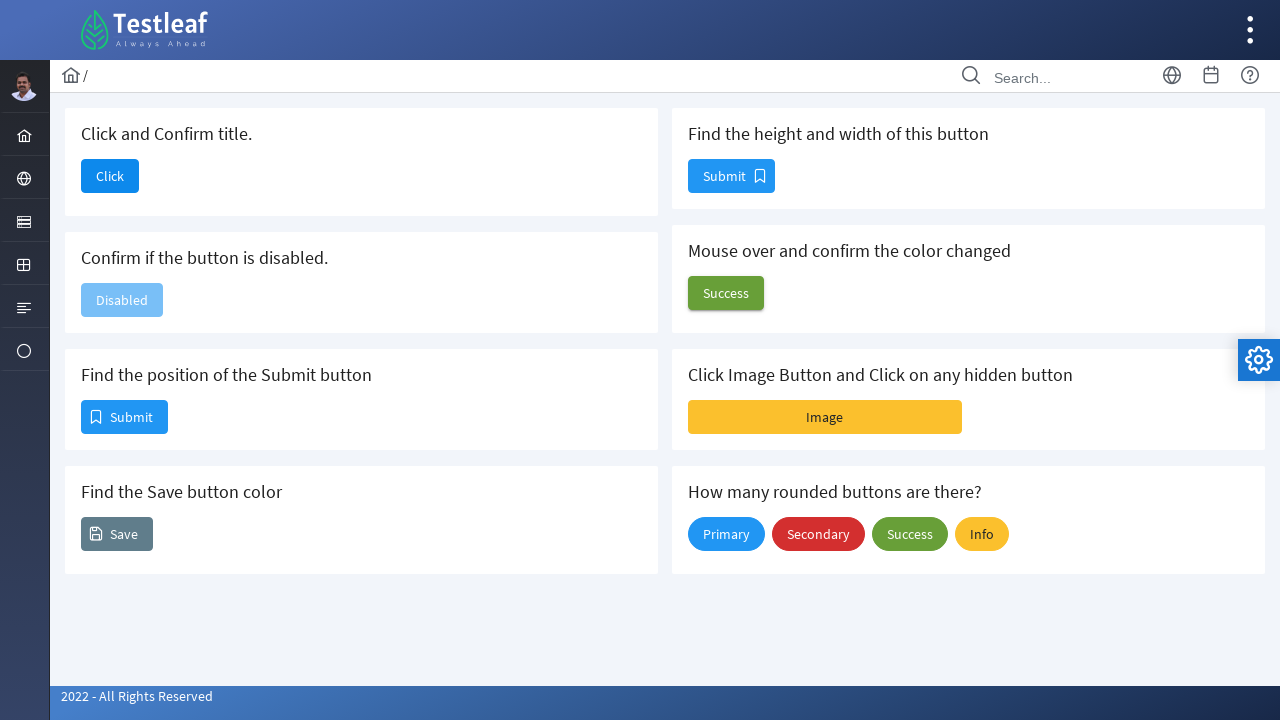

Checked if button is disabled: True
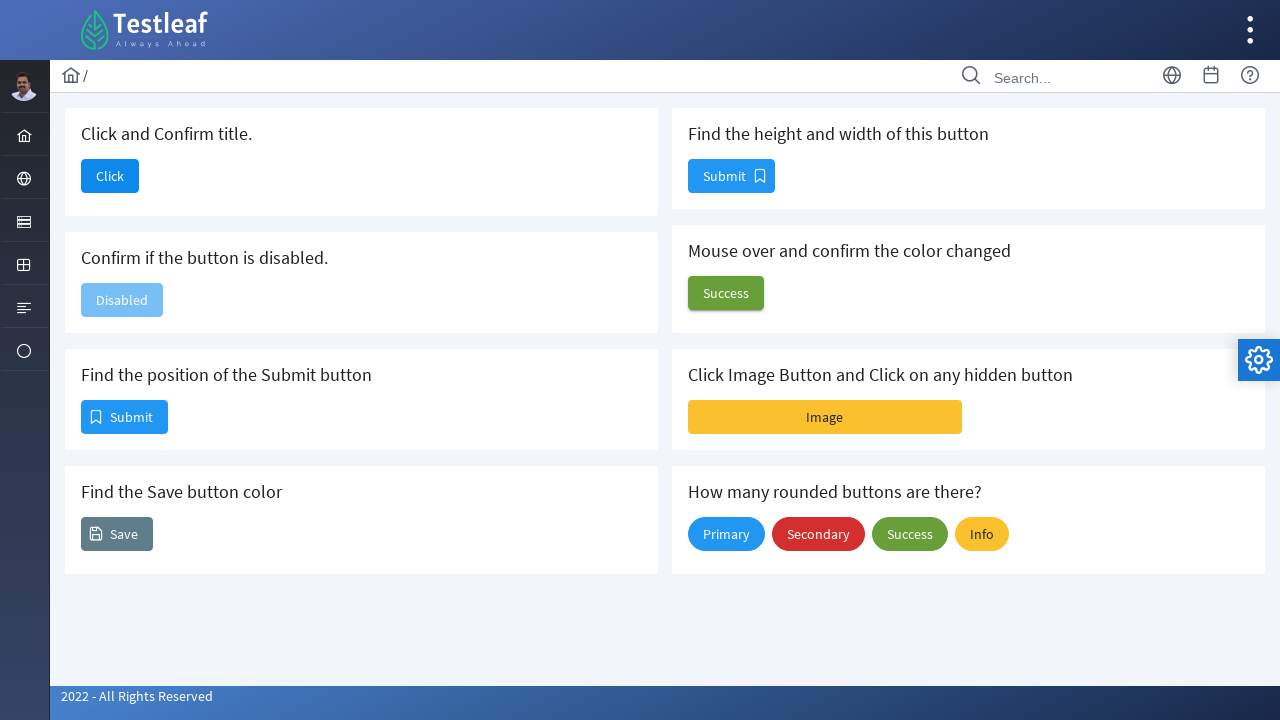

Retrieved position of Submit button: {'x': 81, 'y': 400, 'width': 87, 'height': 34}
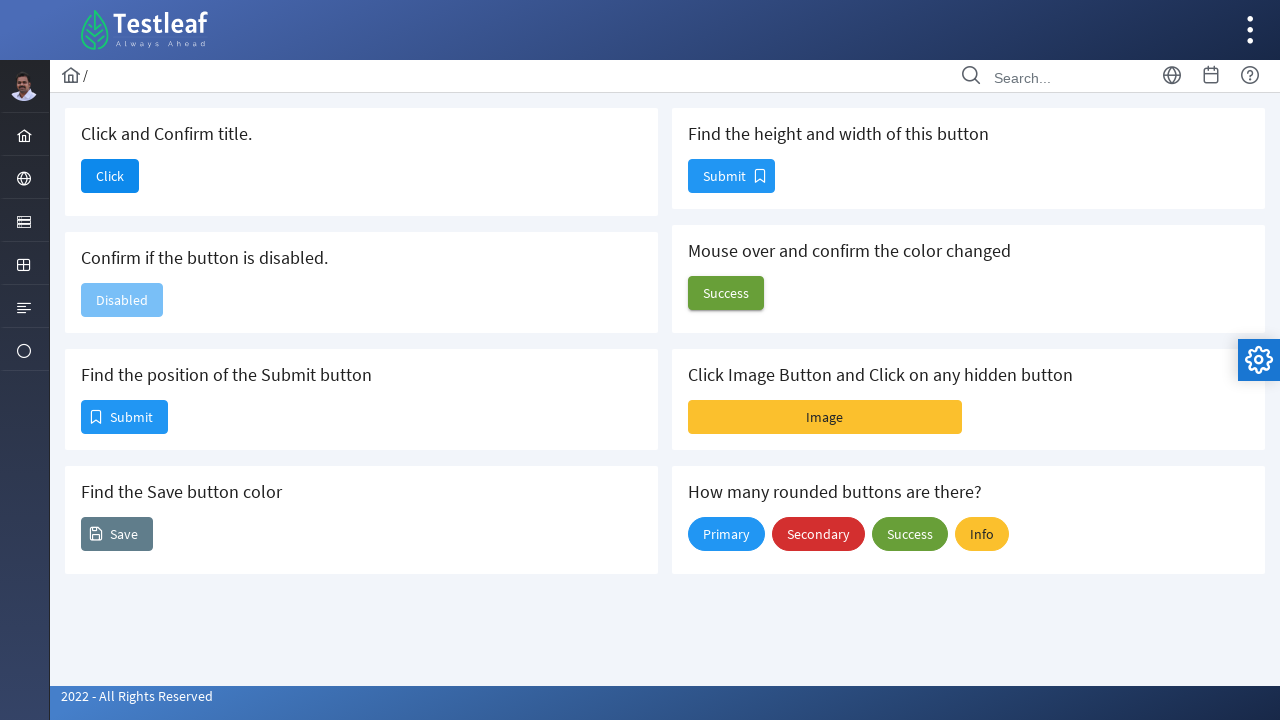

Retrieved color of Save button: rgb(255, 255, 255)
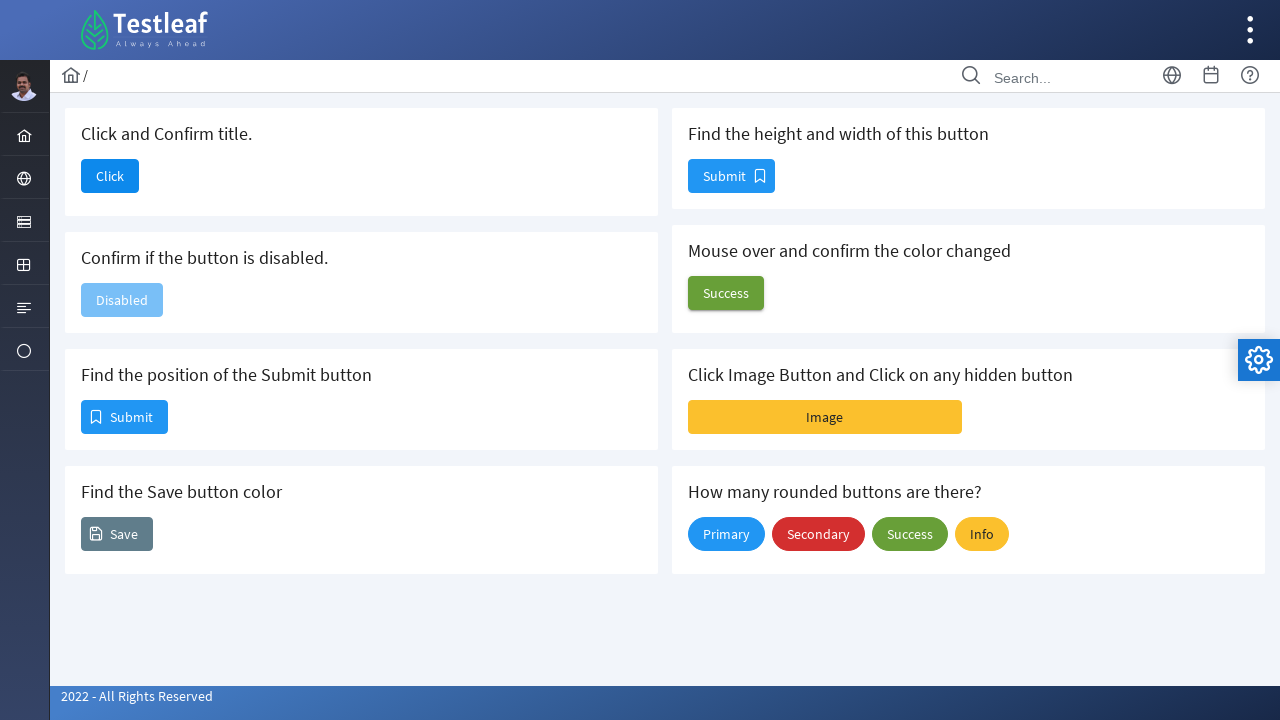

Retrieved height and width of button: {'x': 688, 'y': 159, 'width': 87, 'height': 34}
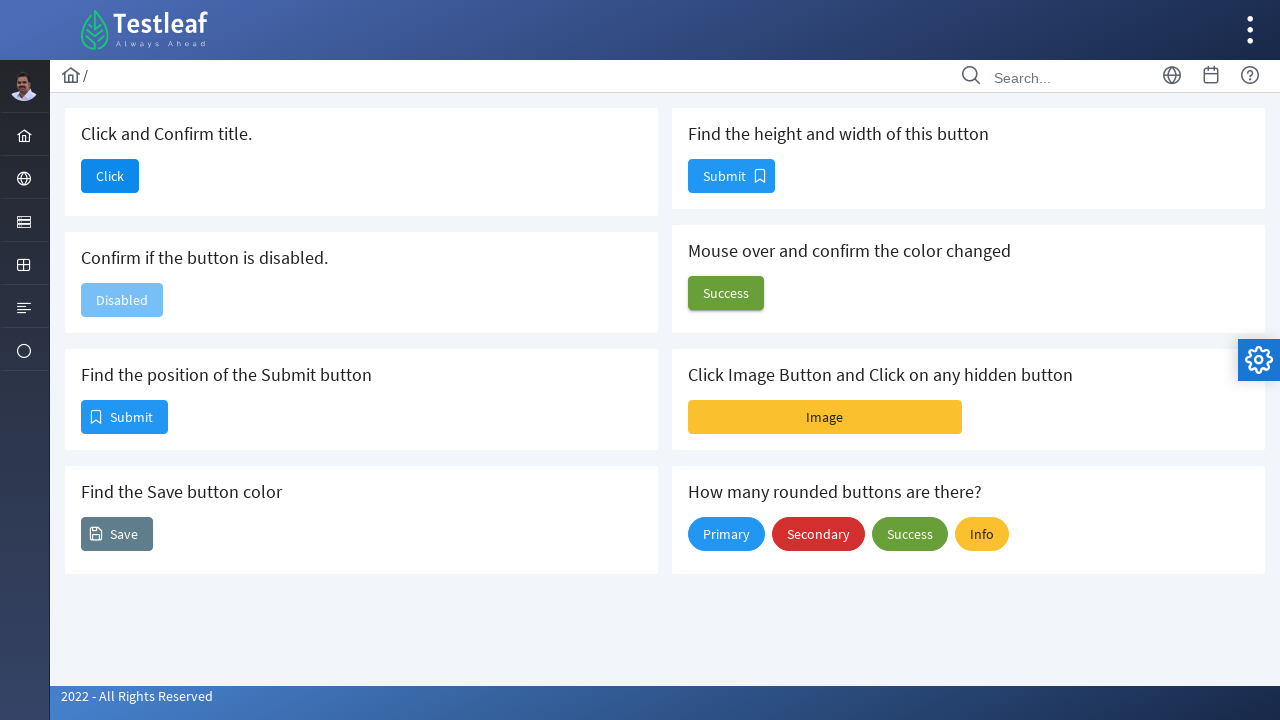

Retrieved initial style of mouse-over button: None
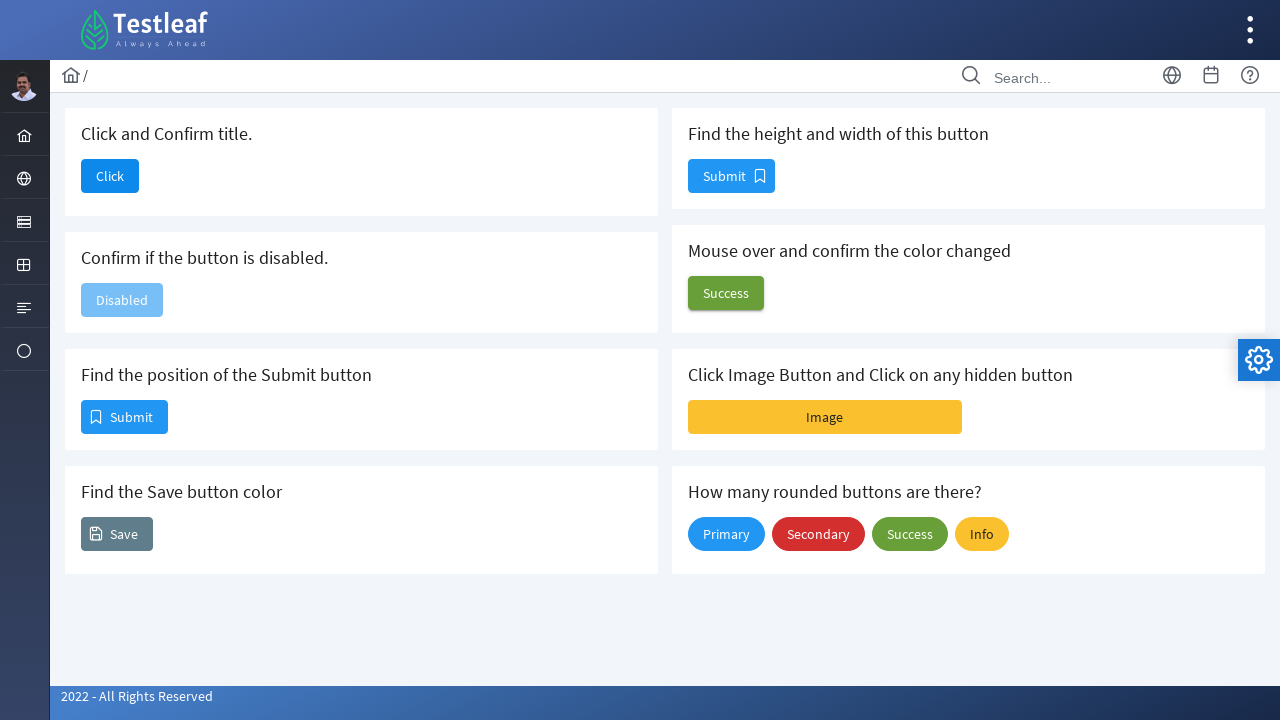

Clicked Image button to expand at (825, 417) on xpath=//span[text()='Image']/parent::button
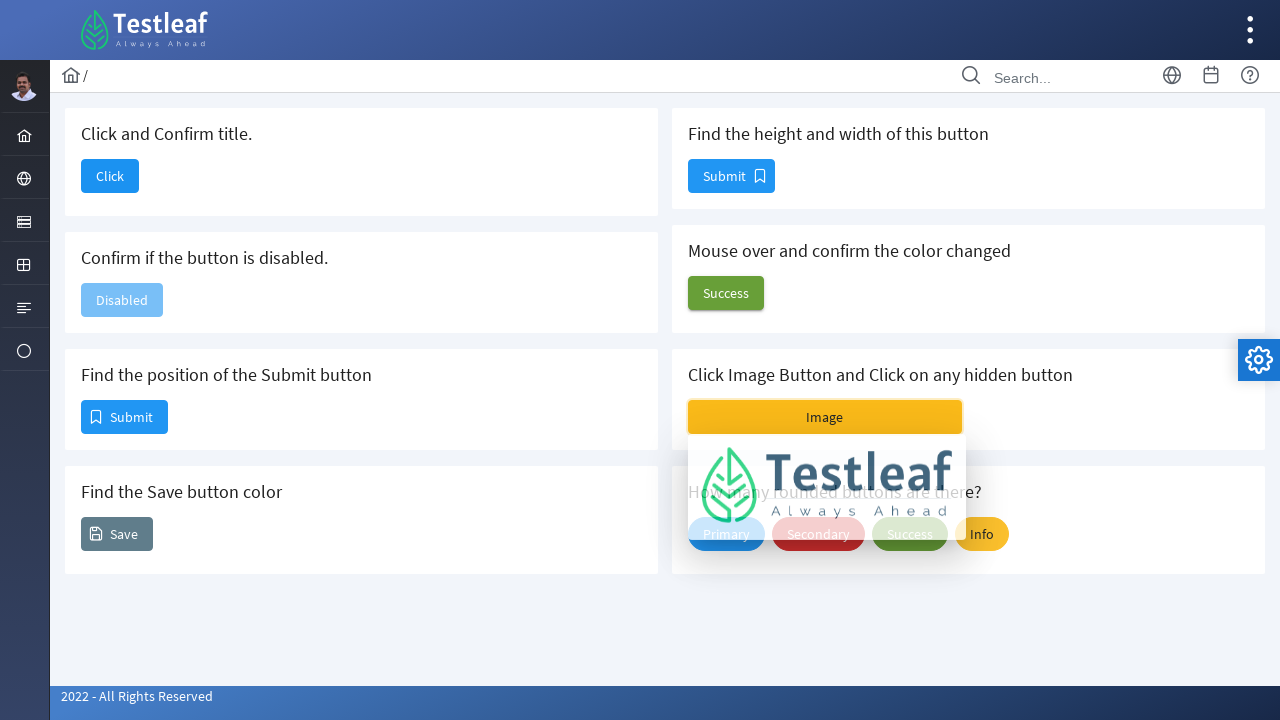

Waited for expansion animation to complete
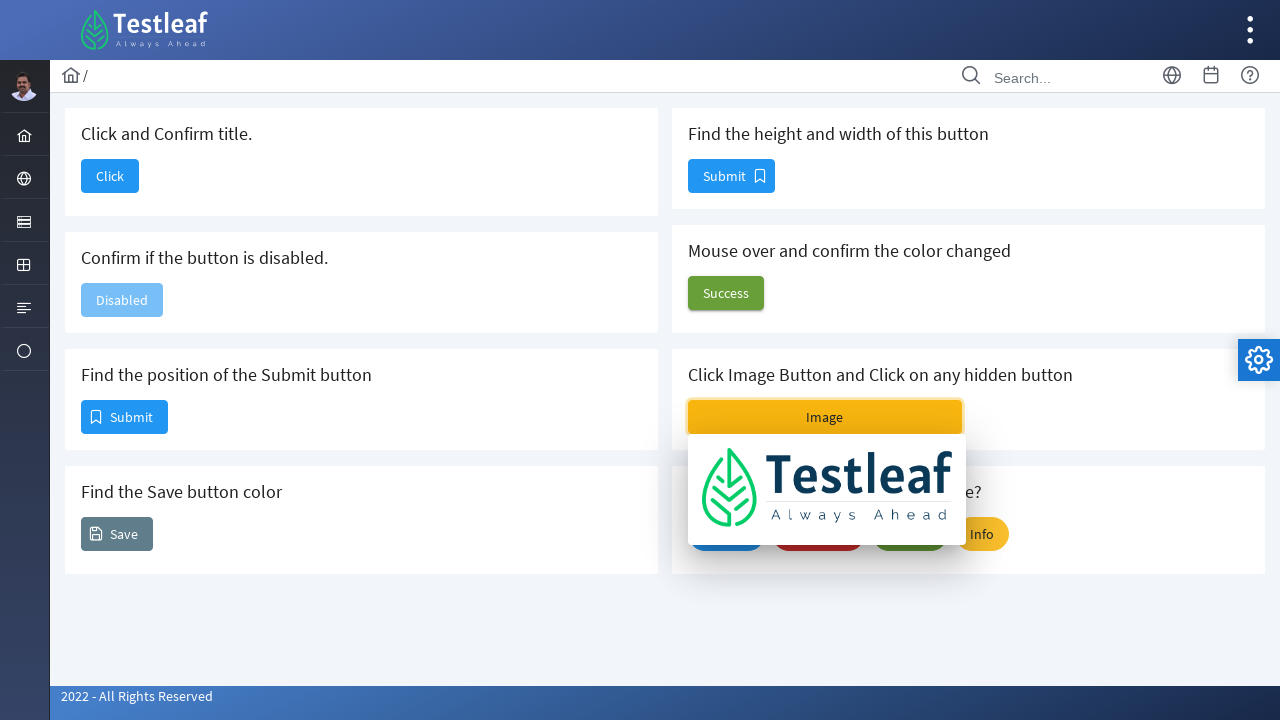

Counted rounded buttons: 4 buttons found
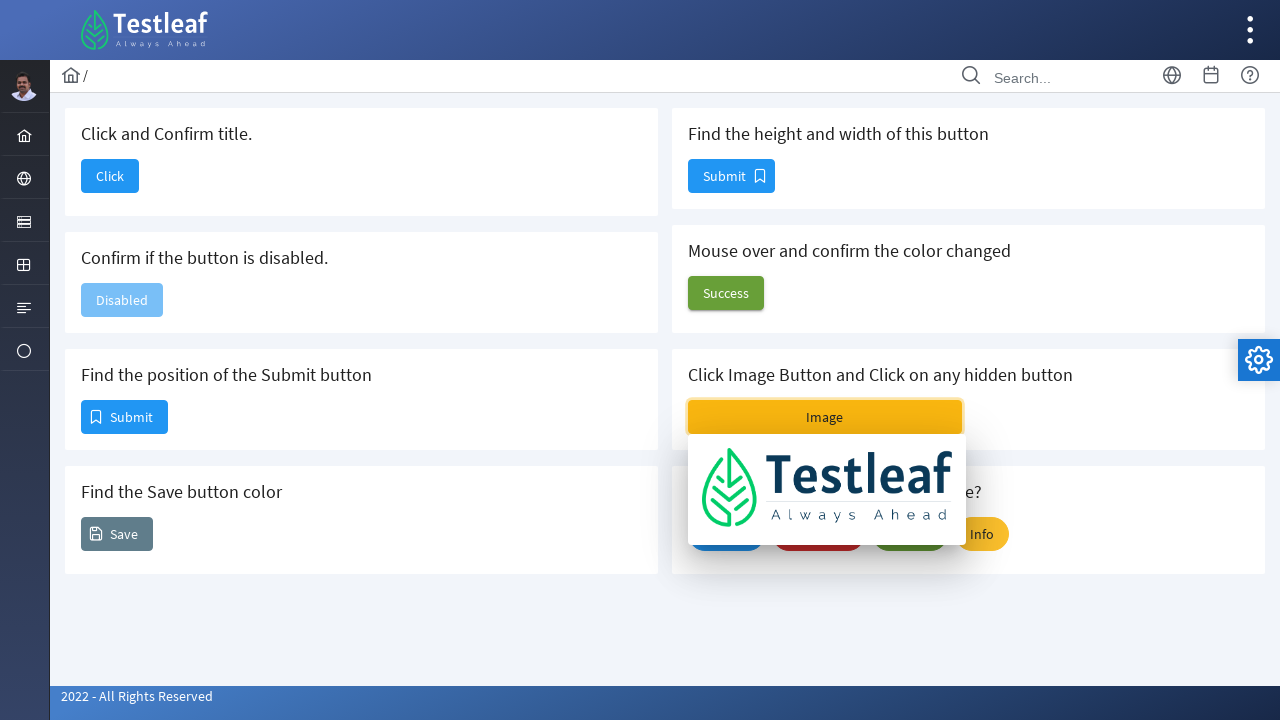

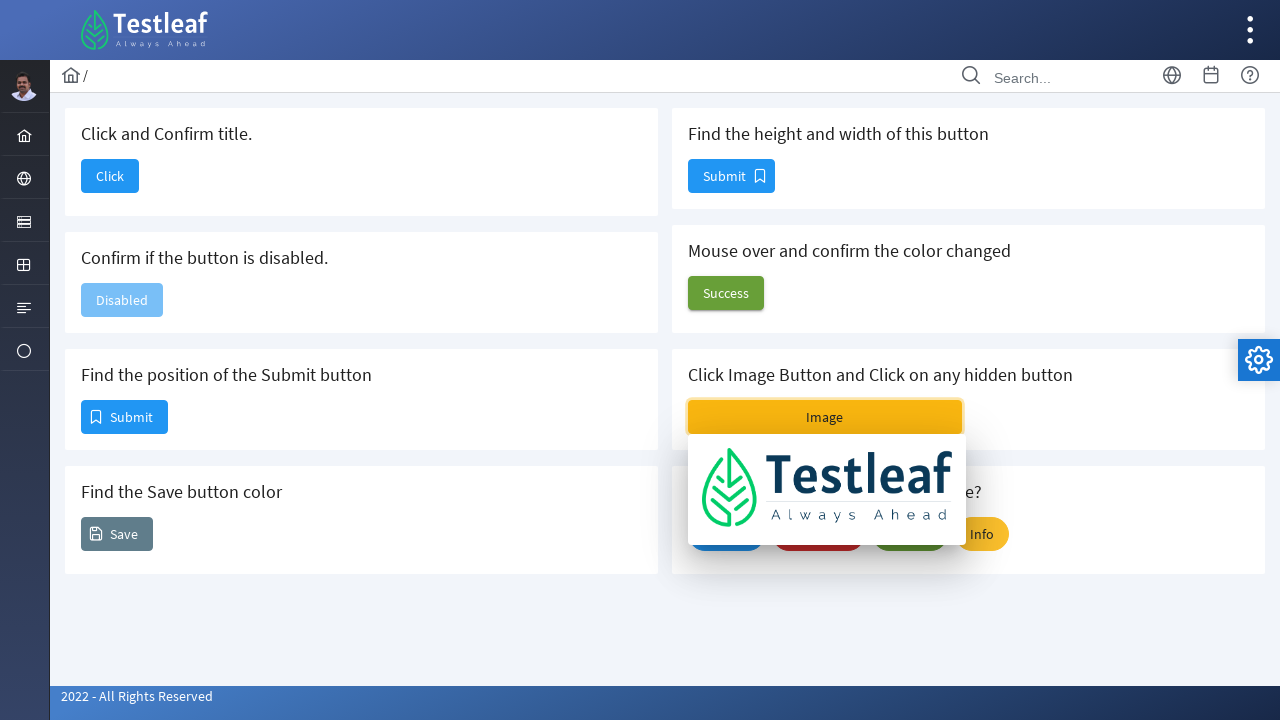